Tests dynamic element creation and deletion by clicking Add Element button, verifying the Delete button appears, then clicking Delete to remove it

Starting URL: https://practice.cydeo.com/add_remove_elements/

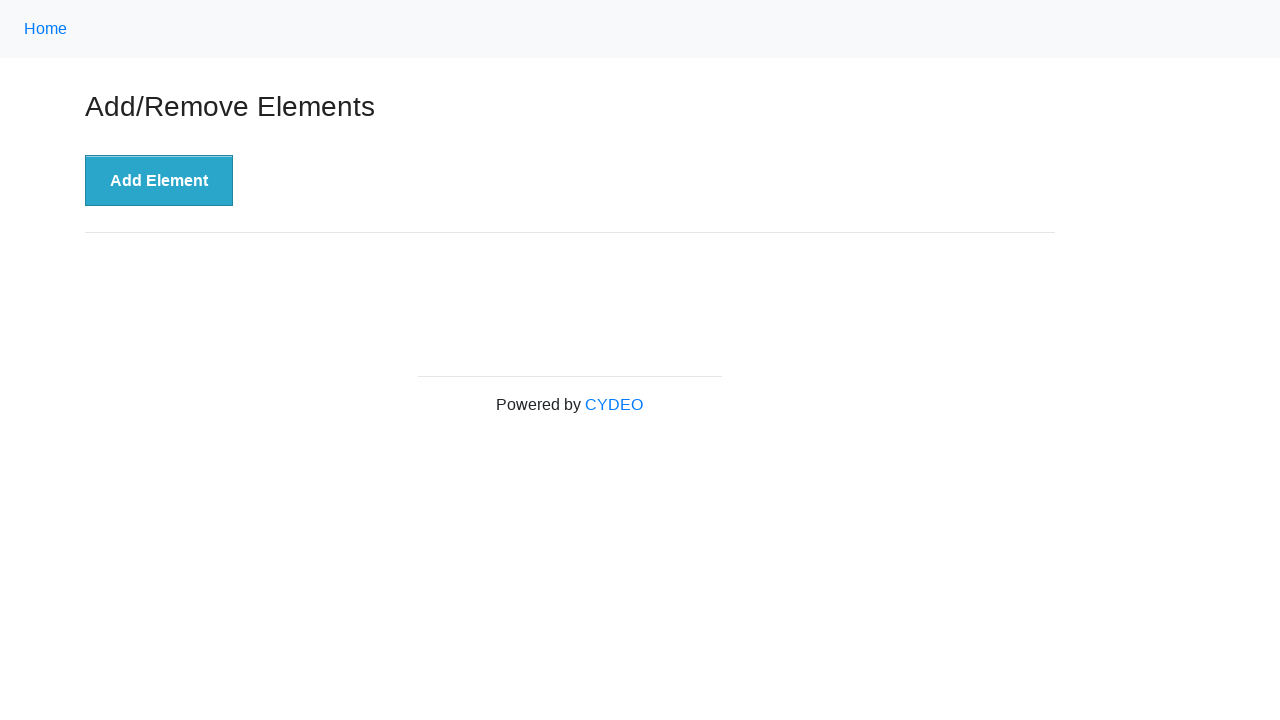

Clicked 'Add Element' button to create a new Delete button at (159, 181) on xpath=//button[.='Add Element']
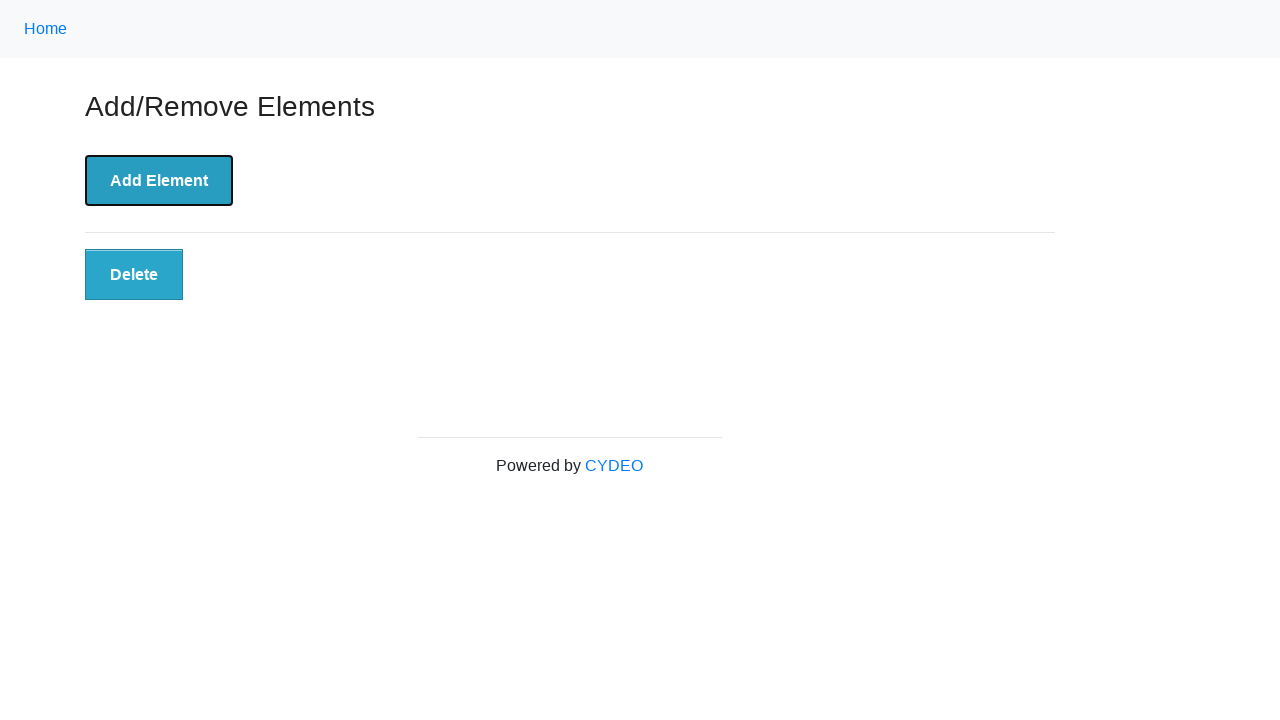

Located the Delete button element
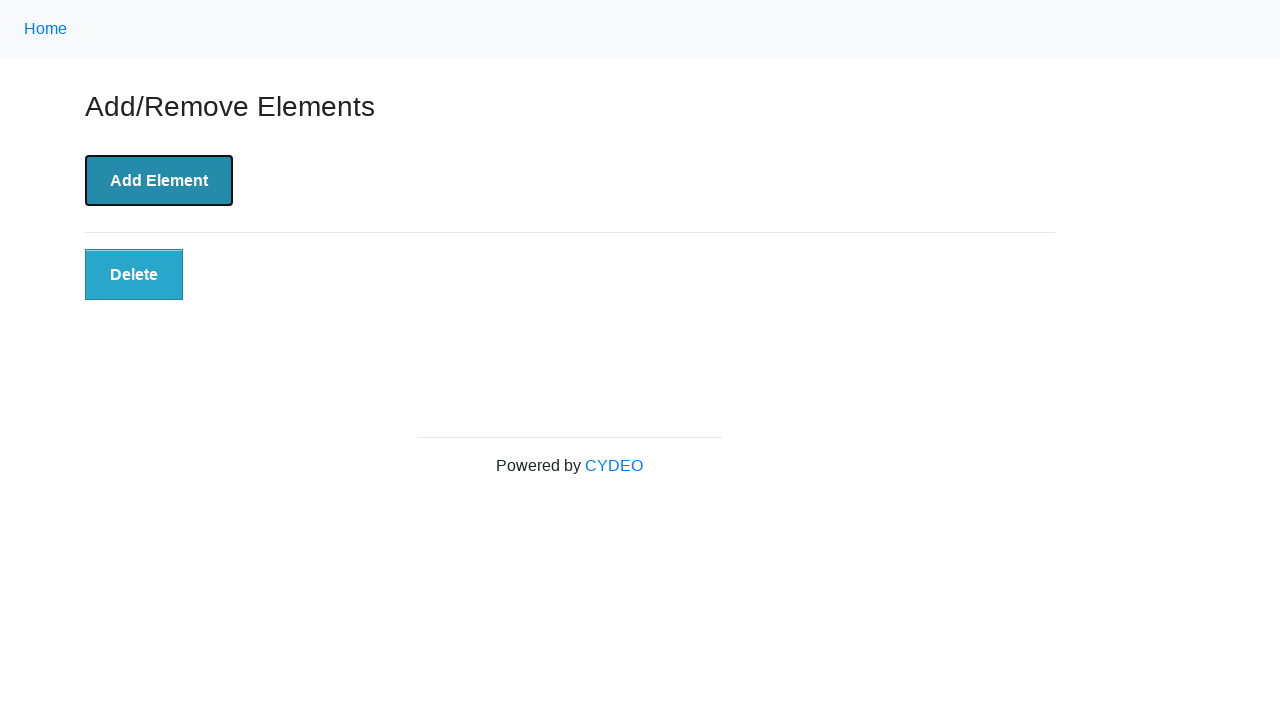

Verified that Delete button is visible
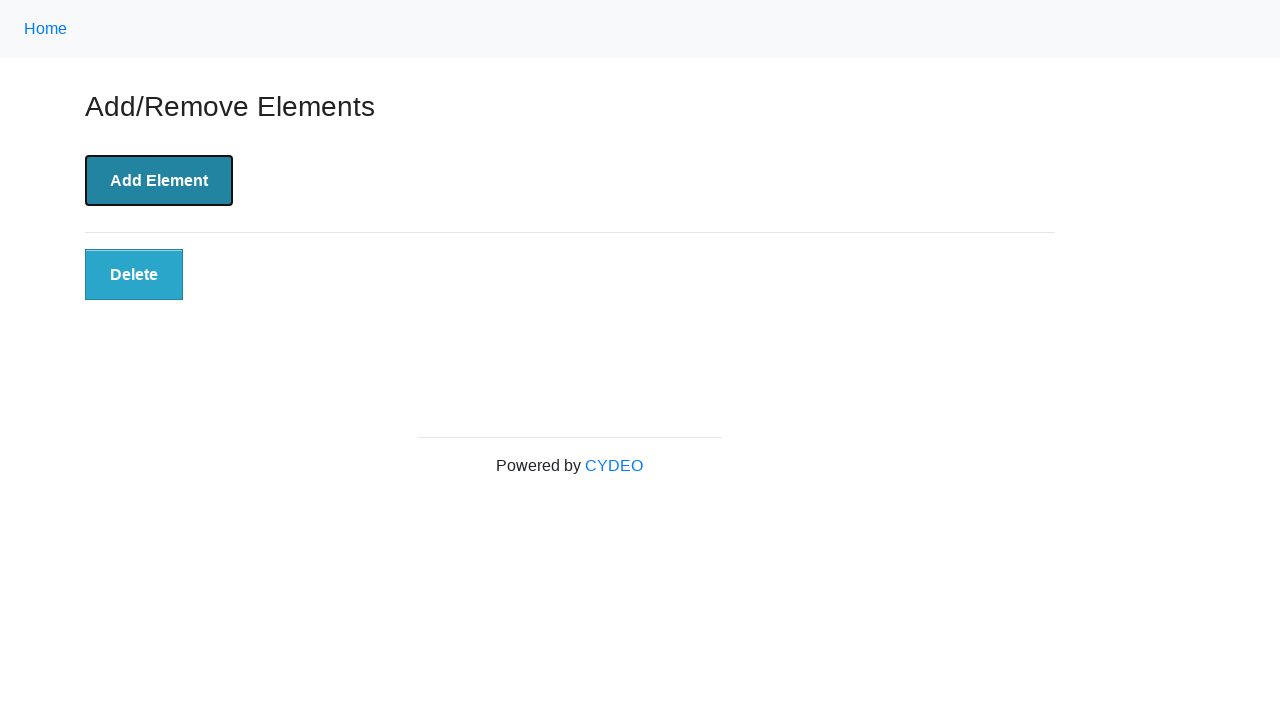

Clicked the Delete button to remove the dynamically created element at (134, 275) on xpath=//div[@id='elements']/button
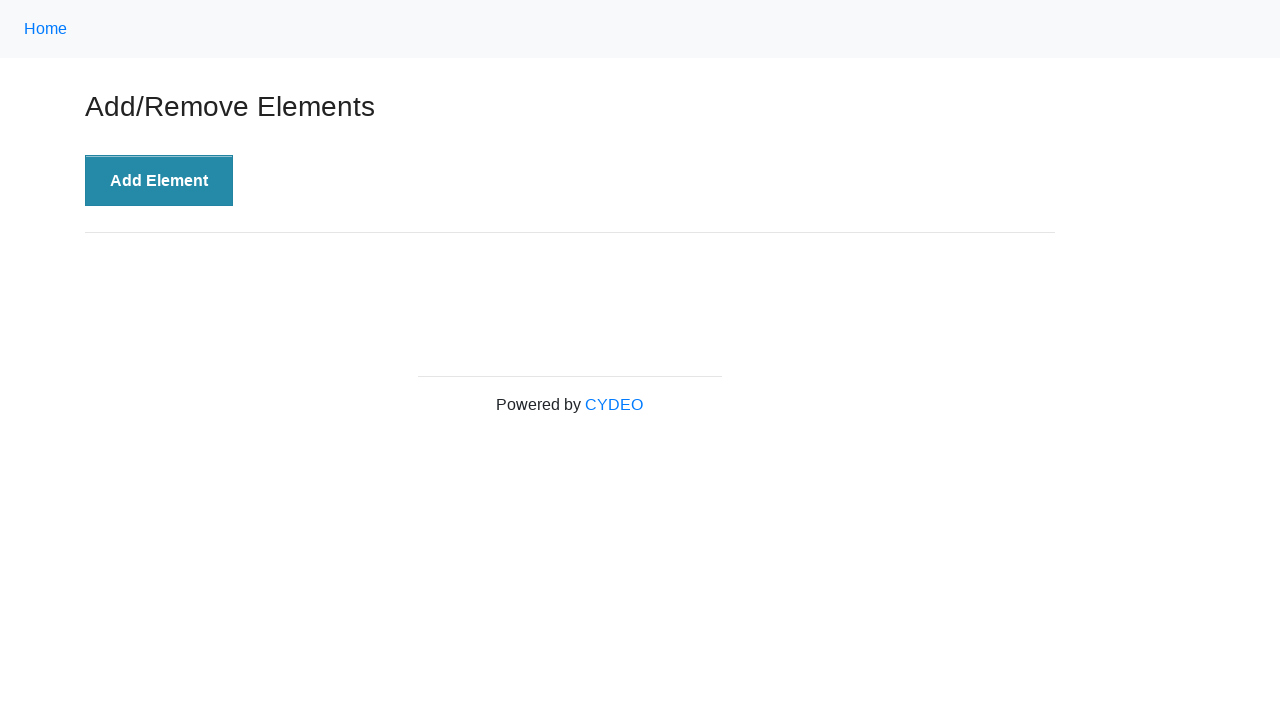

Verified that Delete button no longer exists after deletion
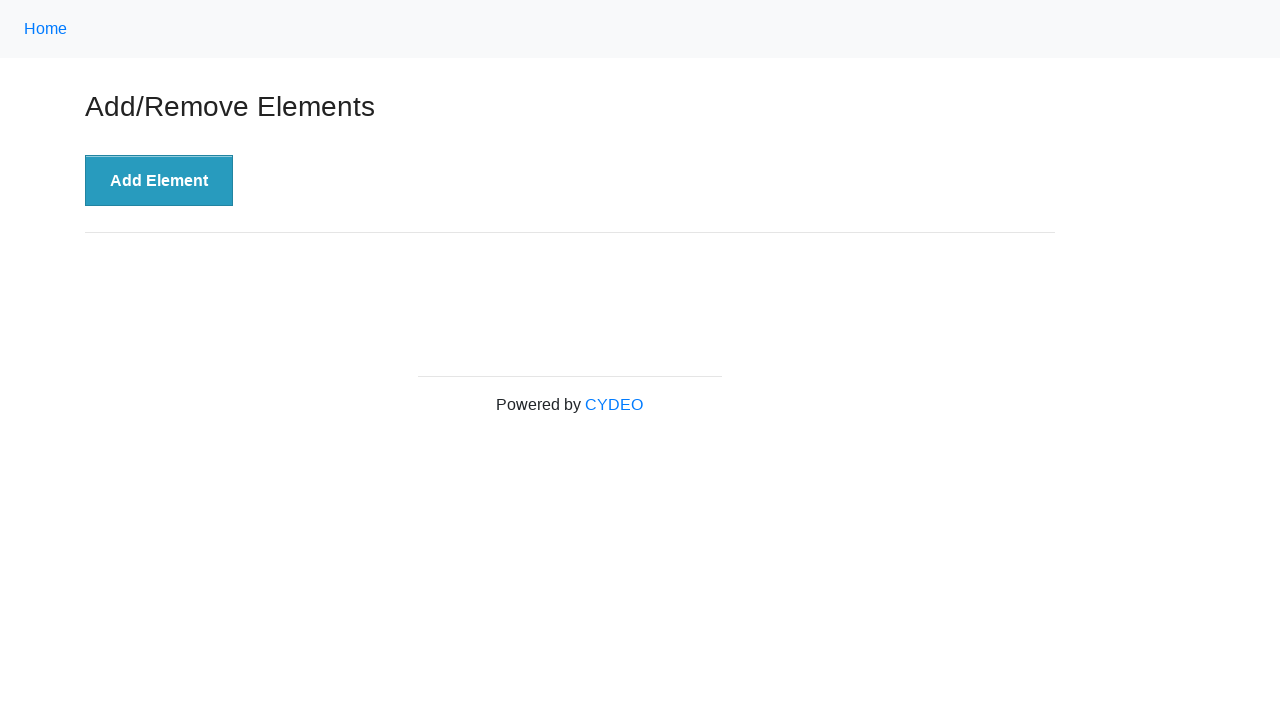

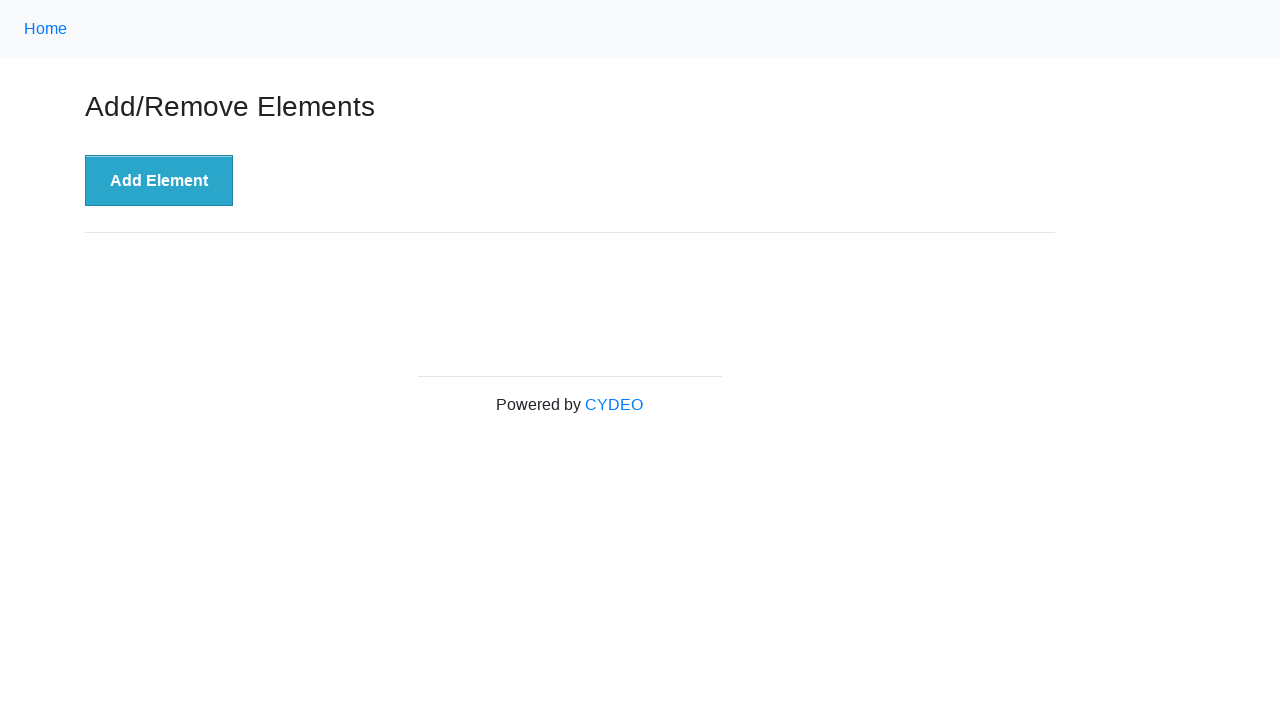